Tests that the Playwright homepage has "Playwright" in the title, verifies the "Get Started" link has the correct href attribute, clicks it, and confirms navigation to the intro page.

Starting URL: https://playwright.dev/

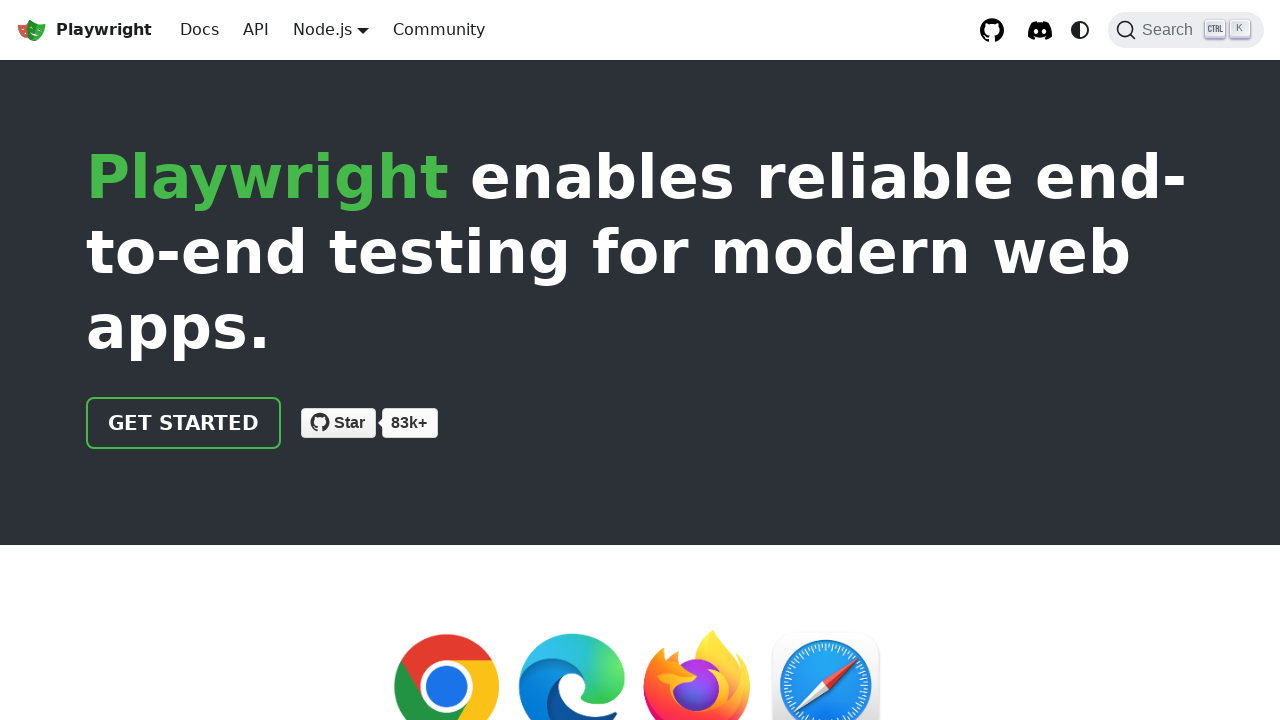

Verified page title contains 'Playwright'
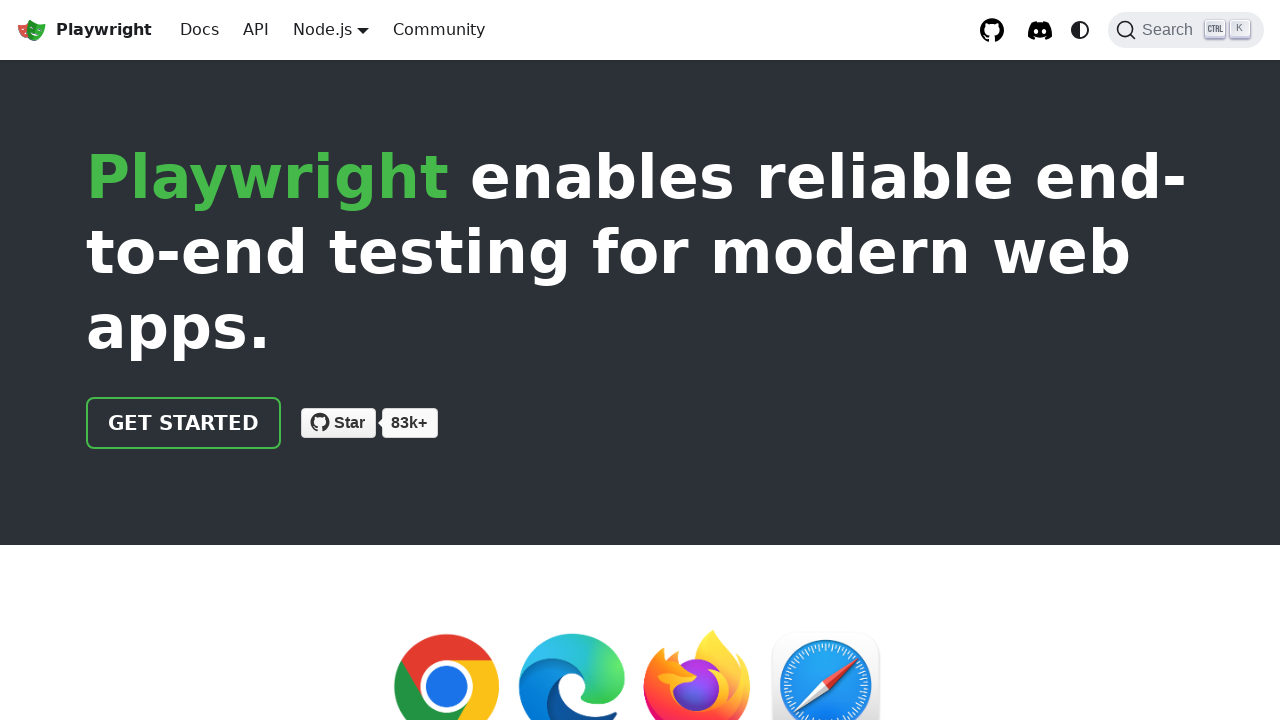

Located 'Get Started' link
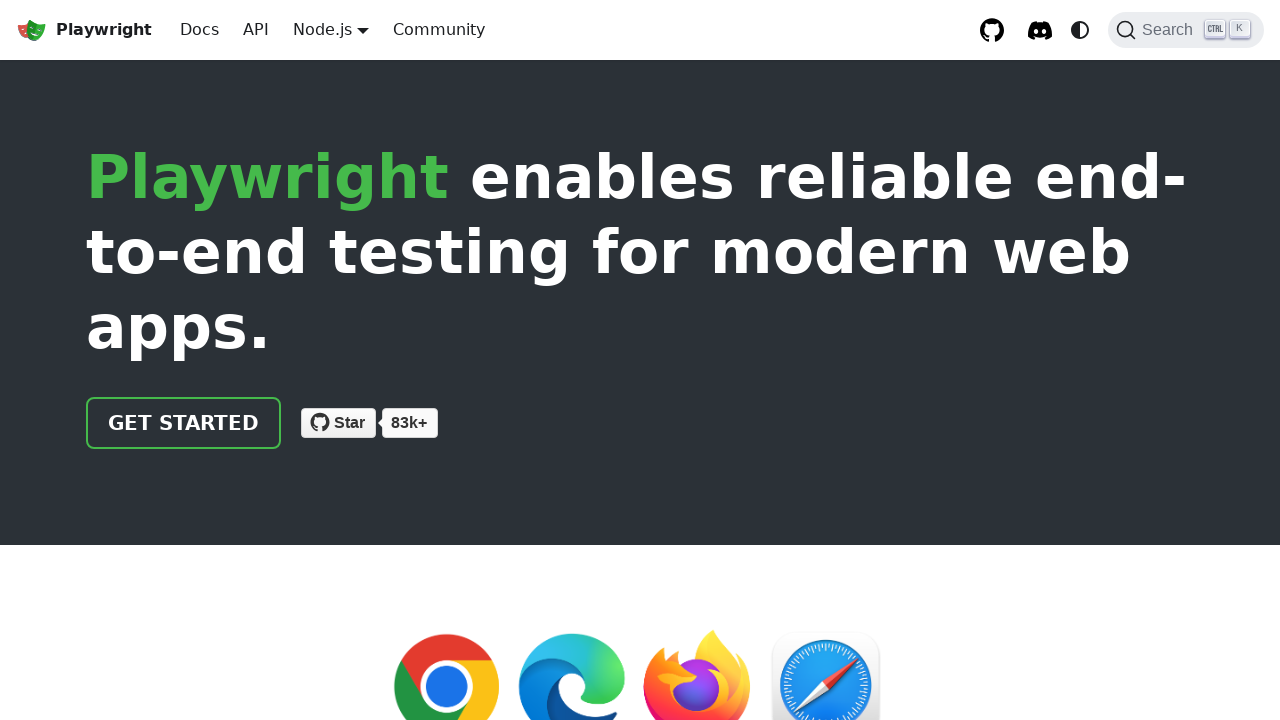

Verified 'Get Started' link has correct href attribute '/docs/intro'
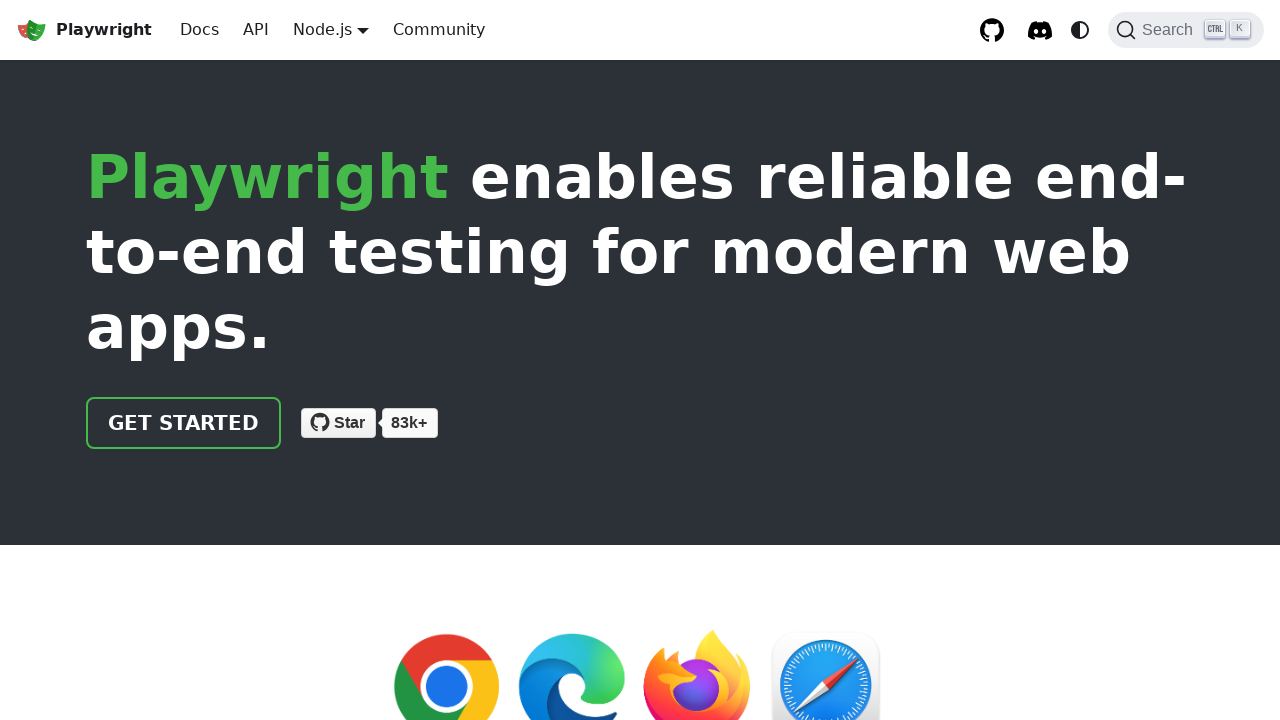

Clicked 'Get Started' link at (184, 423) on text=Get Started
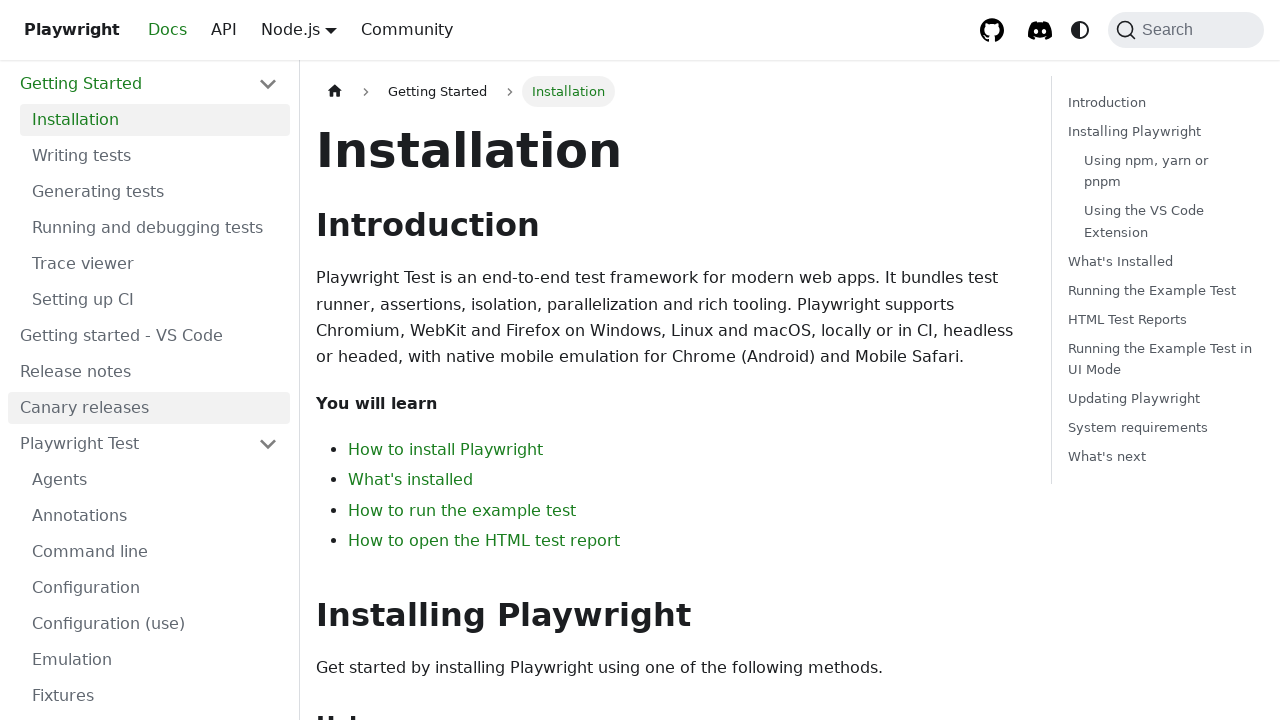

Verified navigation to intro page - URL contains 'intro'
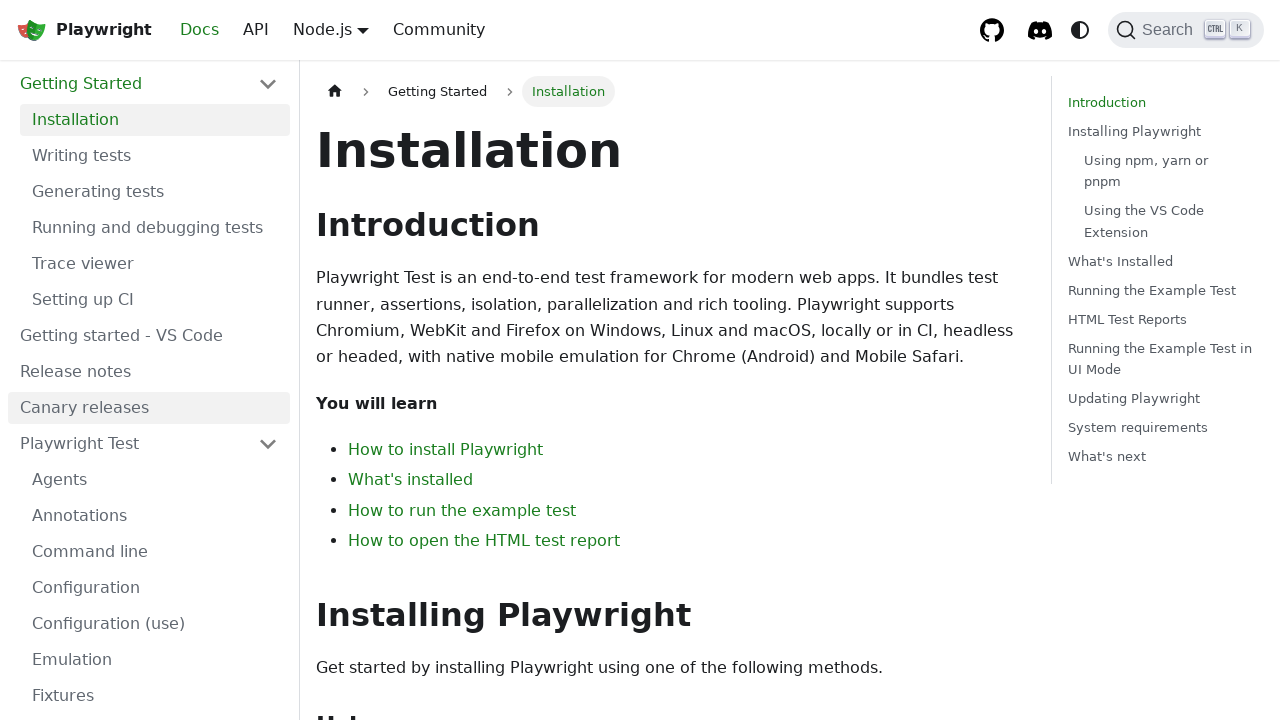

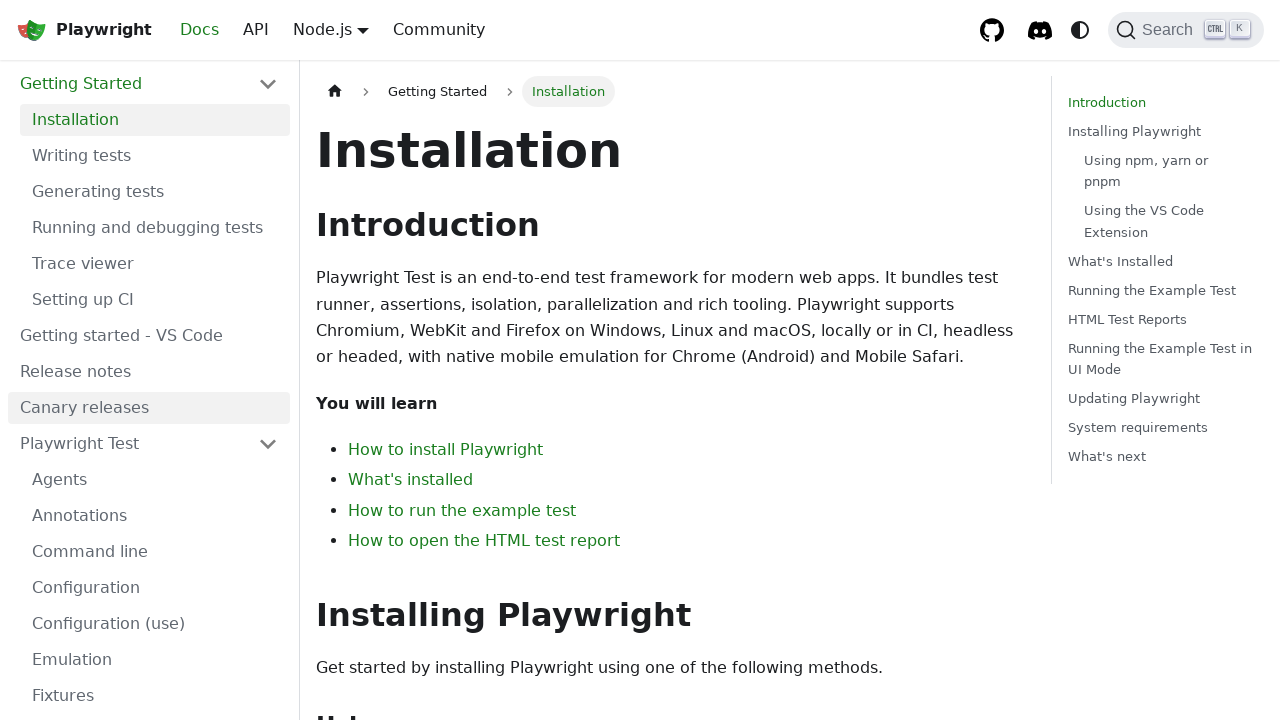